Demonstrates basic page information retrieval (title, URL) and multi-window handling by clicking a link that opens a new browser window, then capturing all window handles.

Starting URL: https://opensource-demo.orangehrmlive.com/web/index.php/auth/login

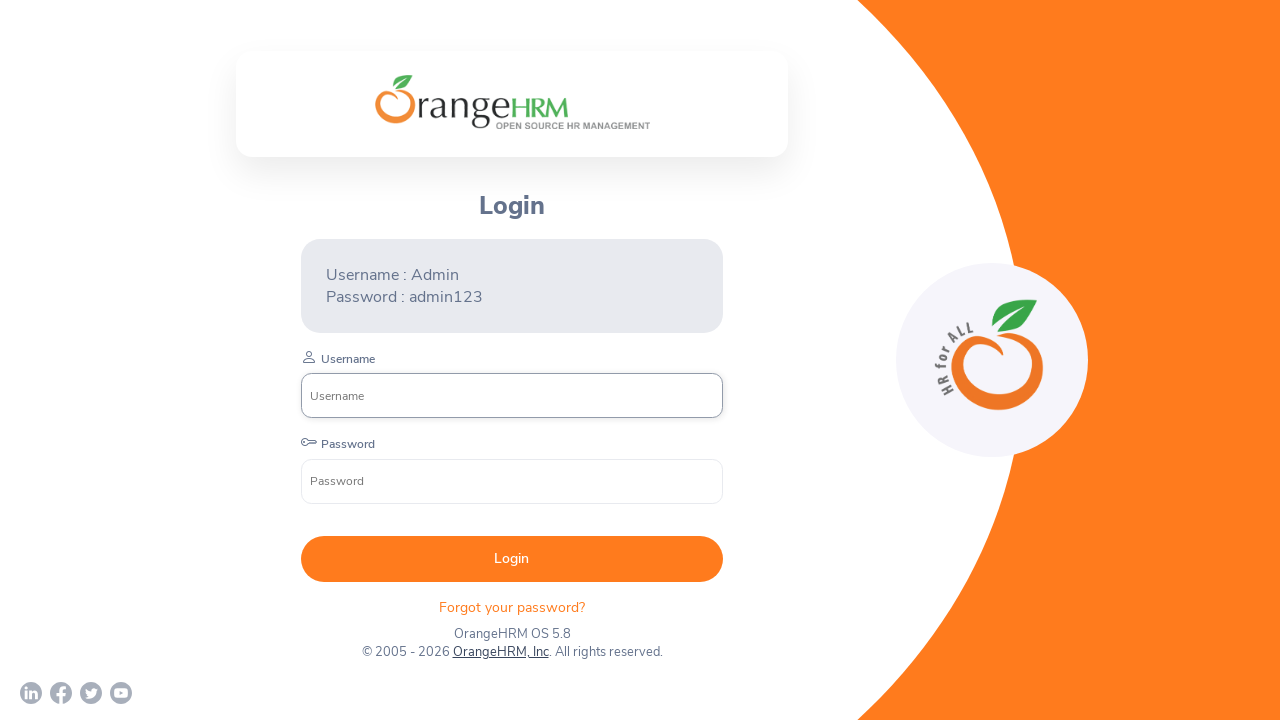

Waited for page to reach networkidle load state
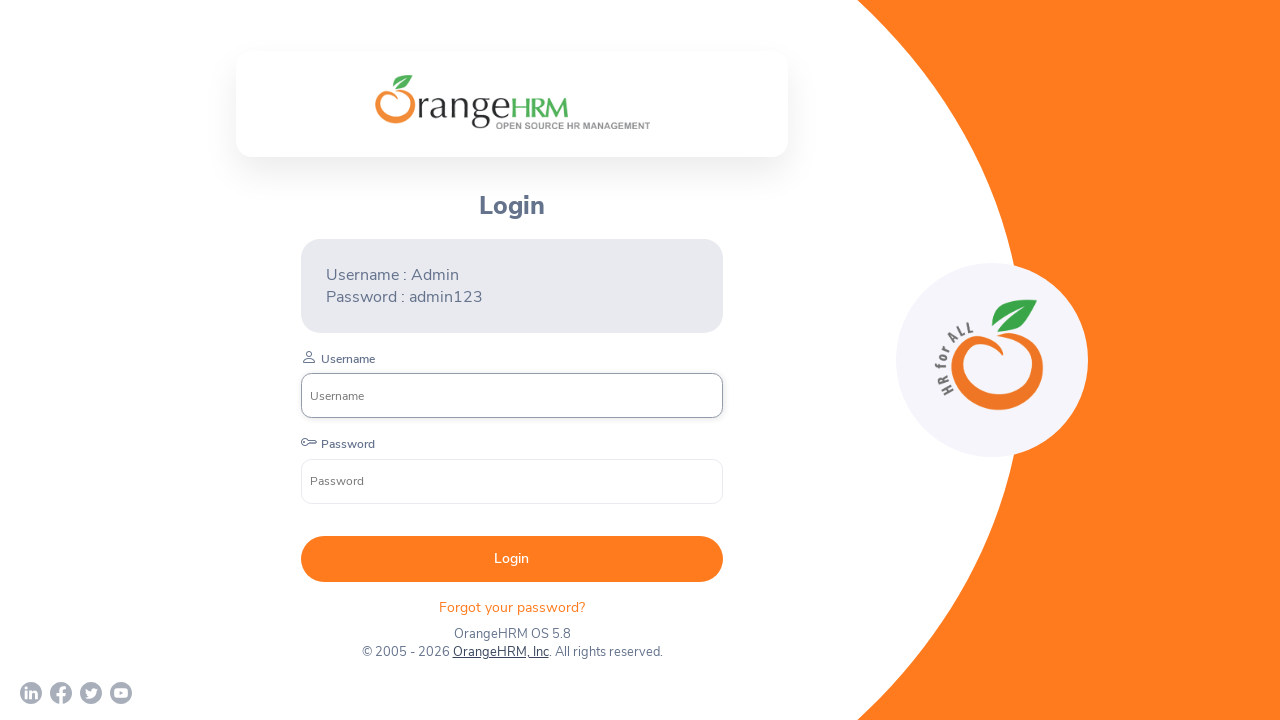

Retrieved and printed page title
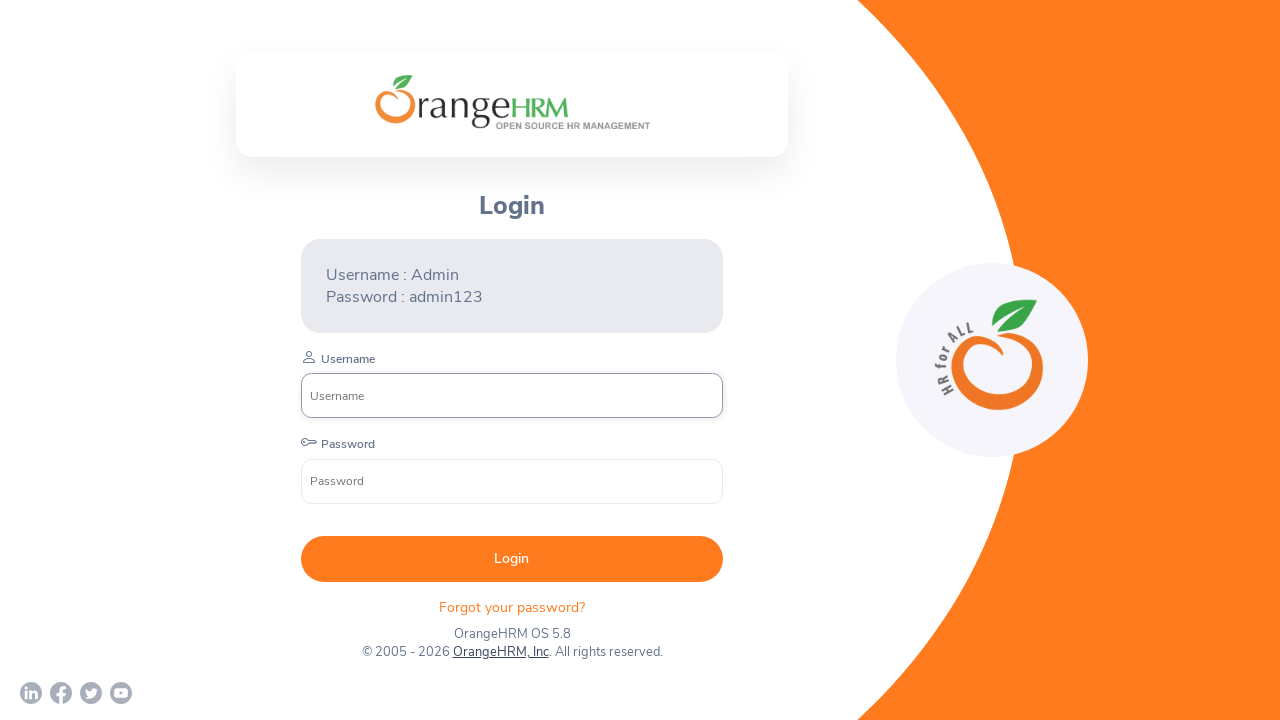

Retrieved and printed current page URL
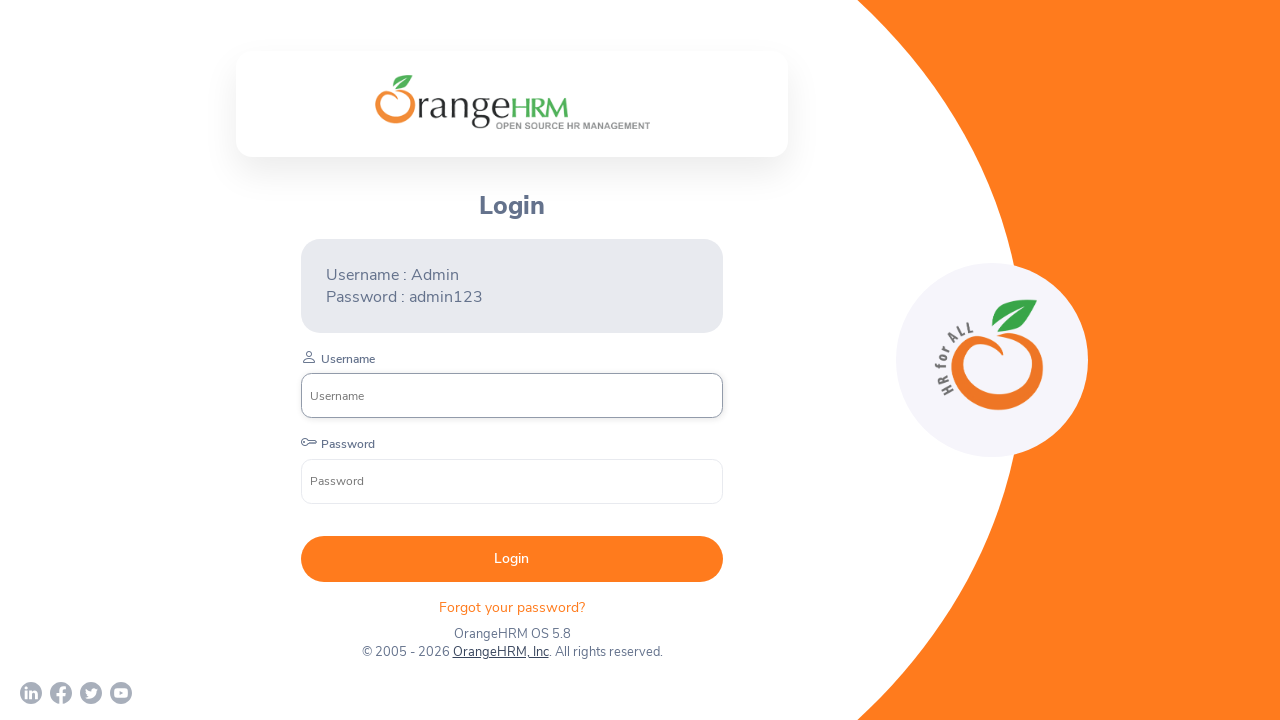

Clicked OrangeHRM, Inc link which opened a new window at (500, 652) on text=OrangeHRM, Inc
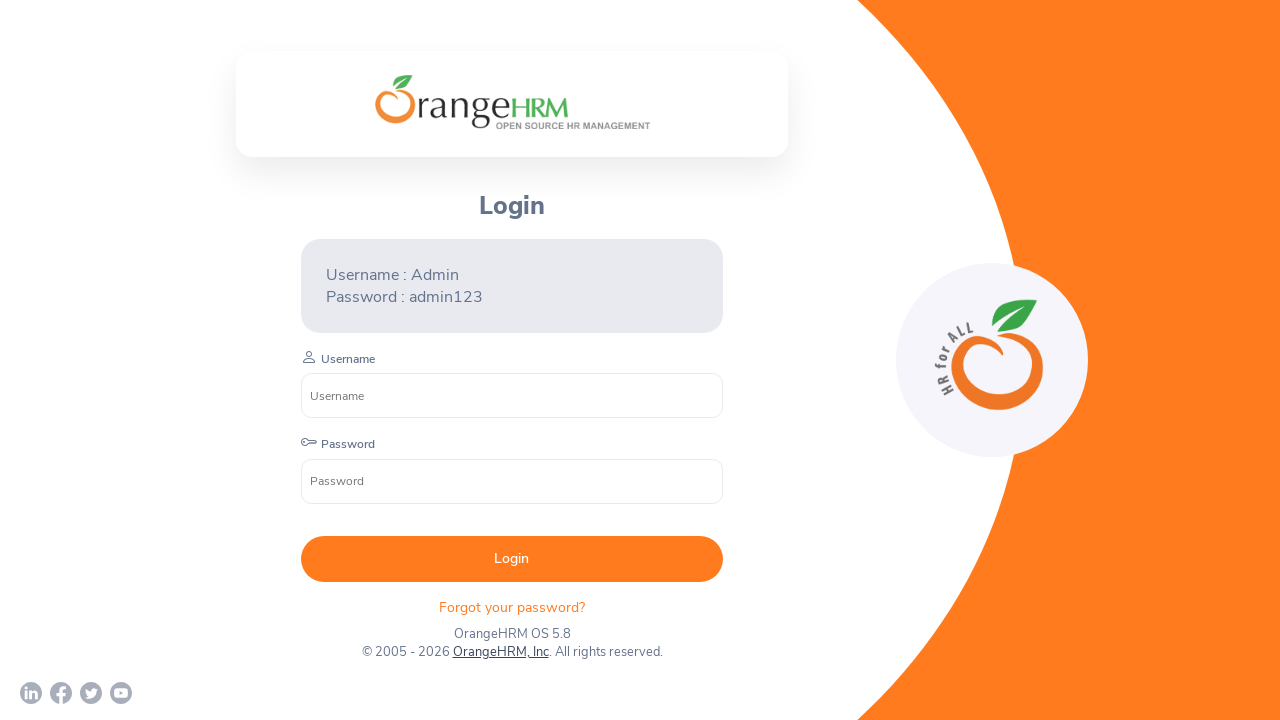

Captured new page from context
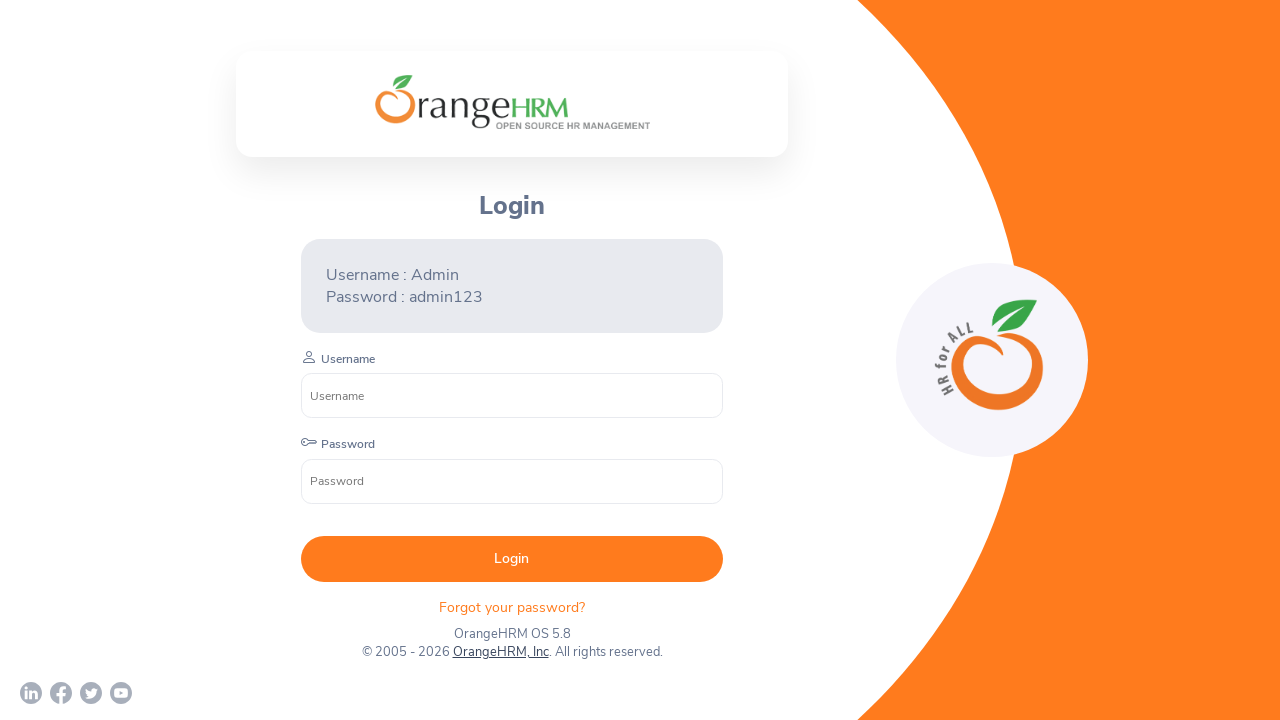

Retrieved all page handles - total windows/tabs: 2
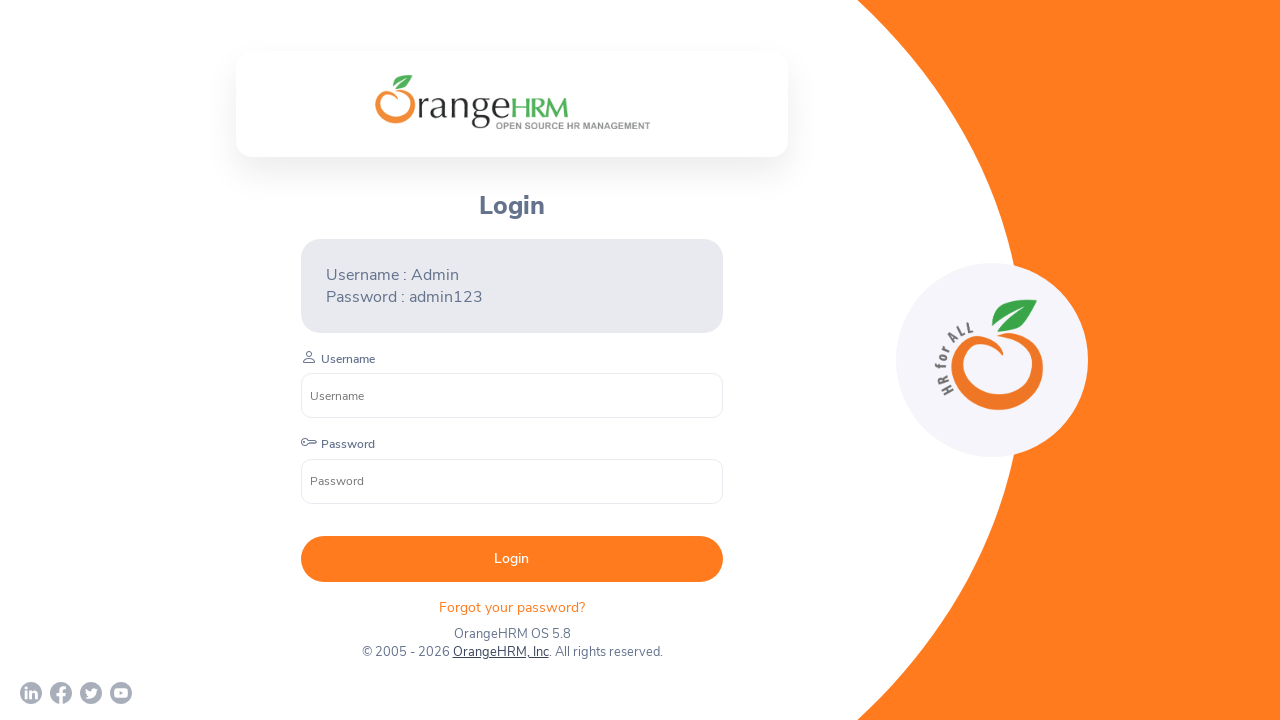

Closed the new page/window
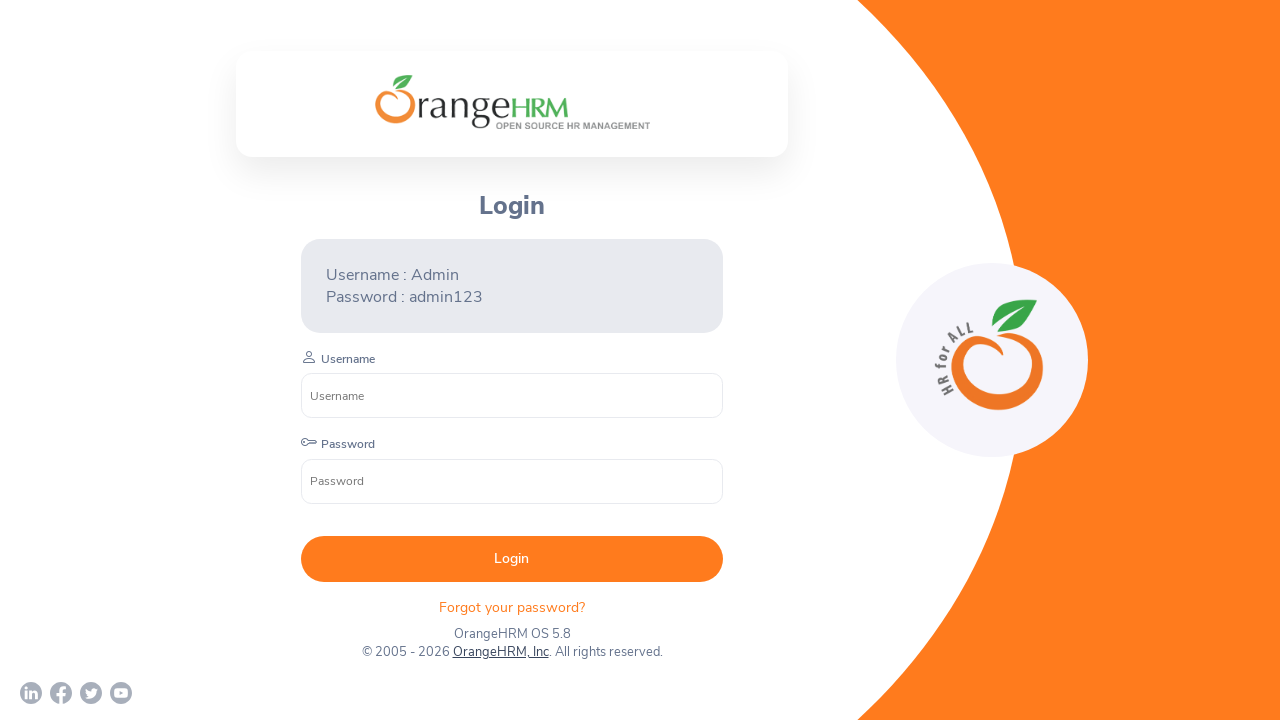

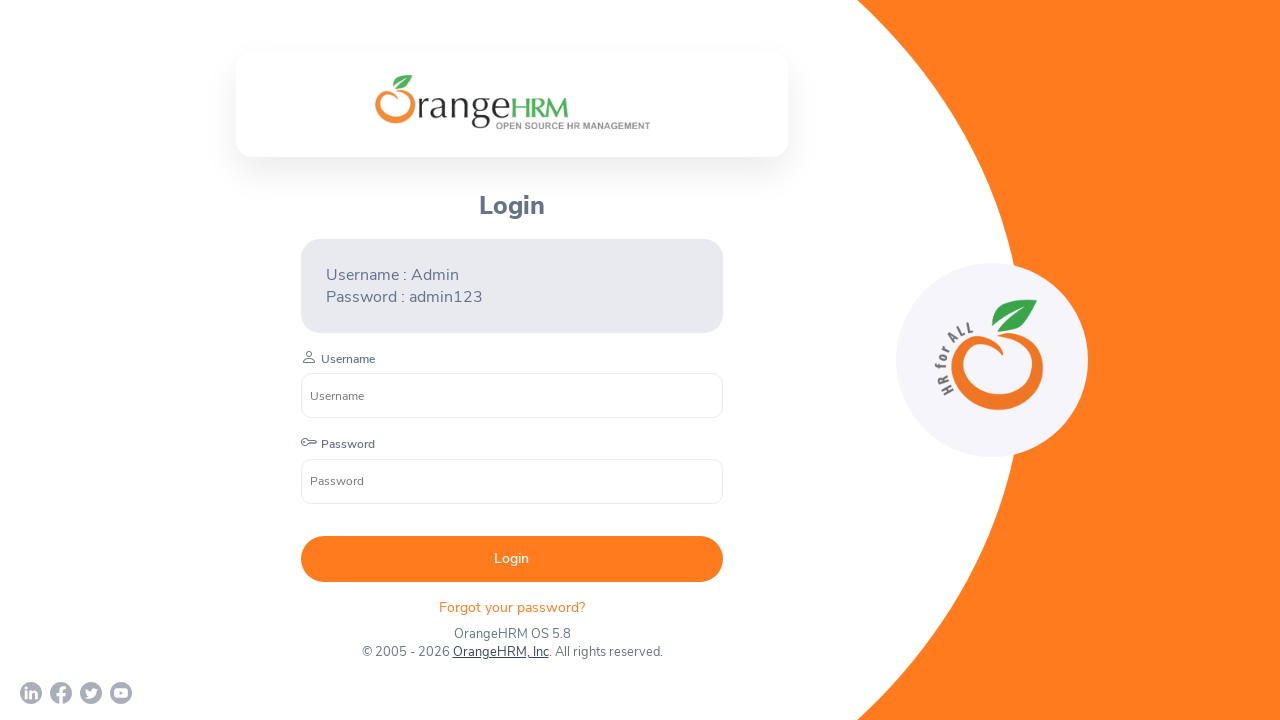